Tests various checkbox interactions on a practice page including basic checkboxes, ajax checkboxes, tristate checkboxes, toggle switches, and multi-select checkboxes

Starting URL: https://leafground.com/checkbox.xhtml

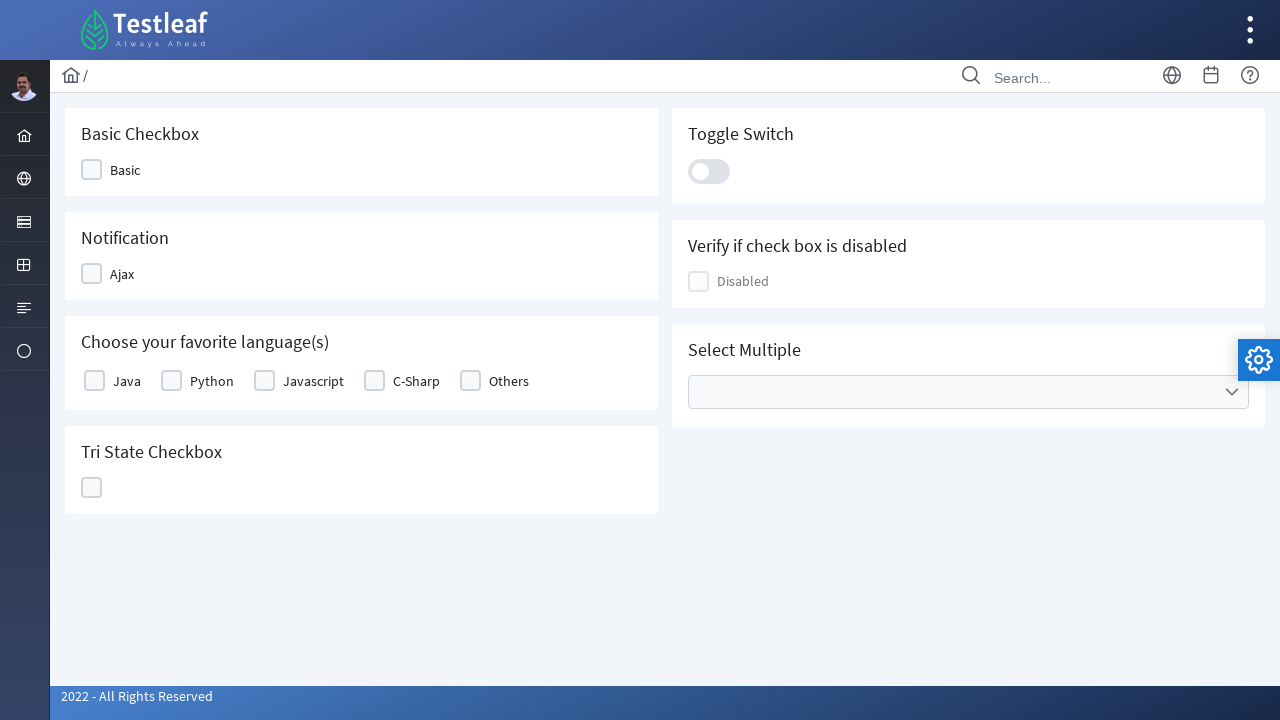

Clicked Basic checkbox at (125, 170) on xpath=(//span[normalize-space()='Basic'])[1]
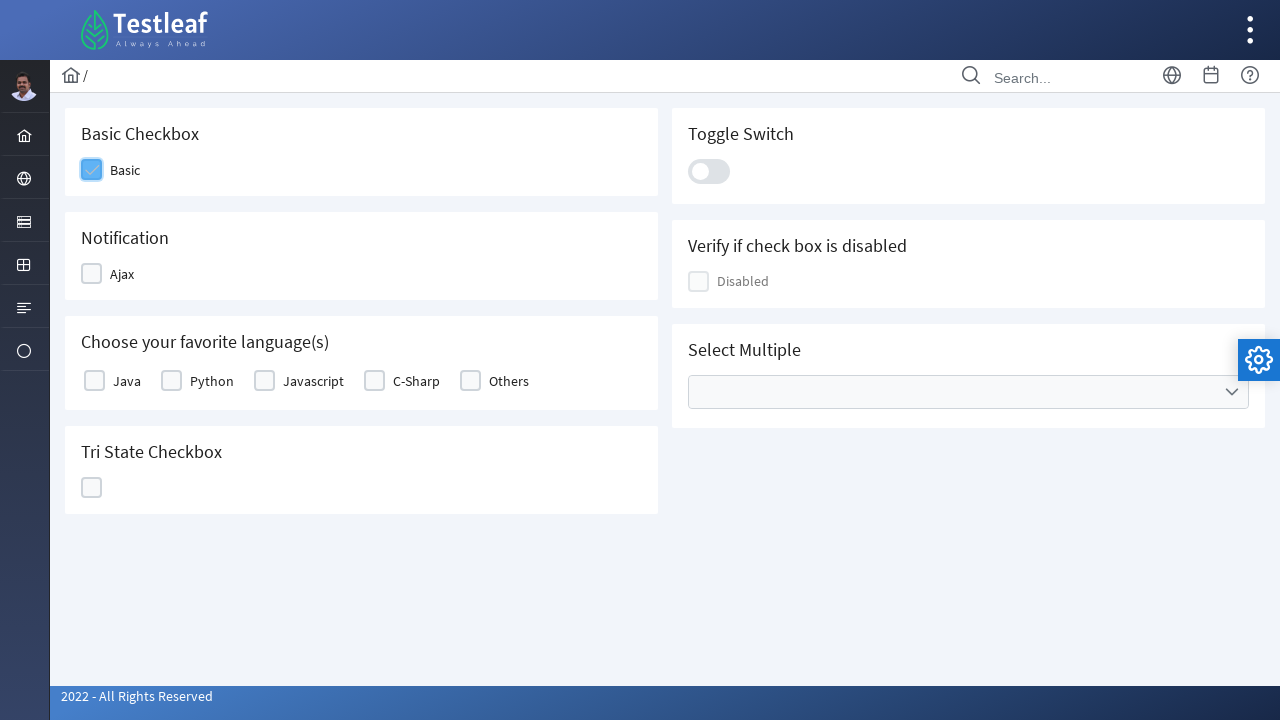

Clicked Ajax checkbox at (122, 274) on xpath=(//span[normalize-space()='Ajax'])[1]
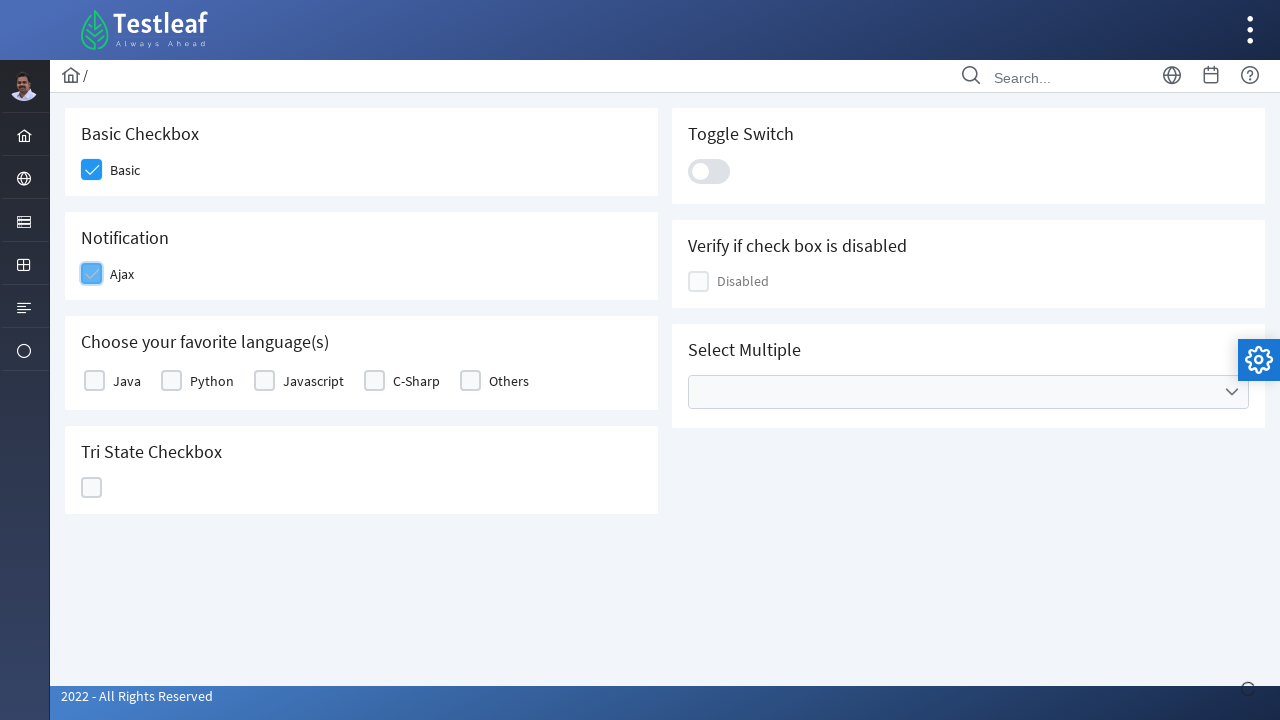

Clicked Java checkbox in multi-select at (127, 381) on xpath=(//label[normalize-space()='Java'])[1]
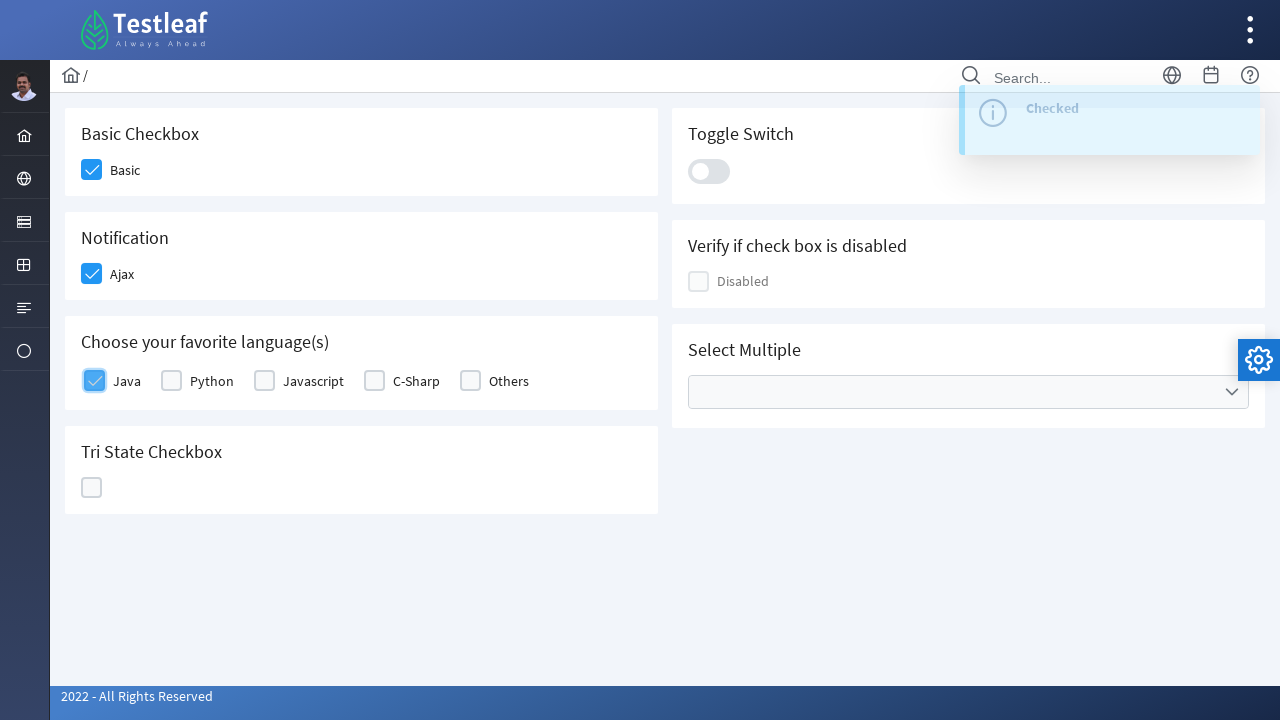

Clicked tristate checkbox at (92, 488) on xpath=(//div[@data-iconstates='["","ui-icon ui-icon-check","ui-icon ui-icon-clos
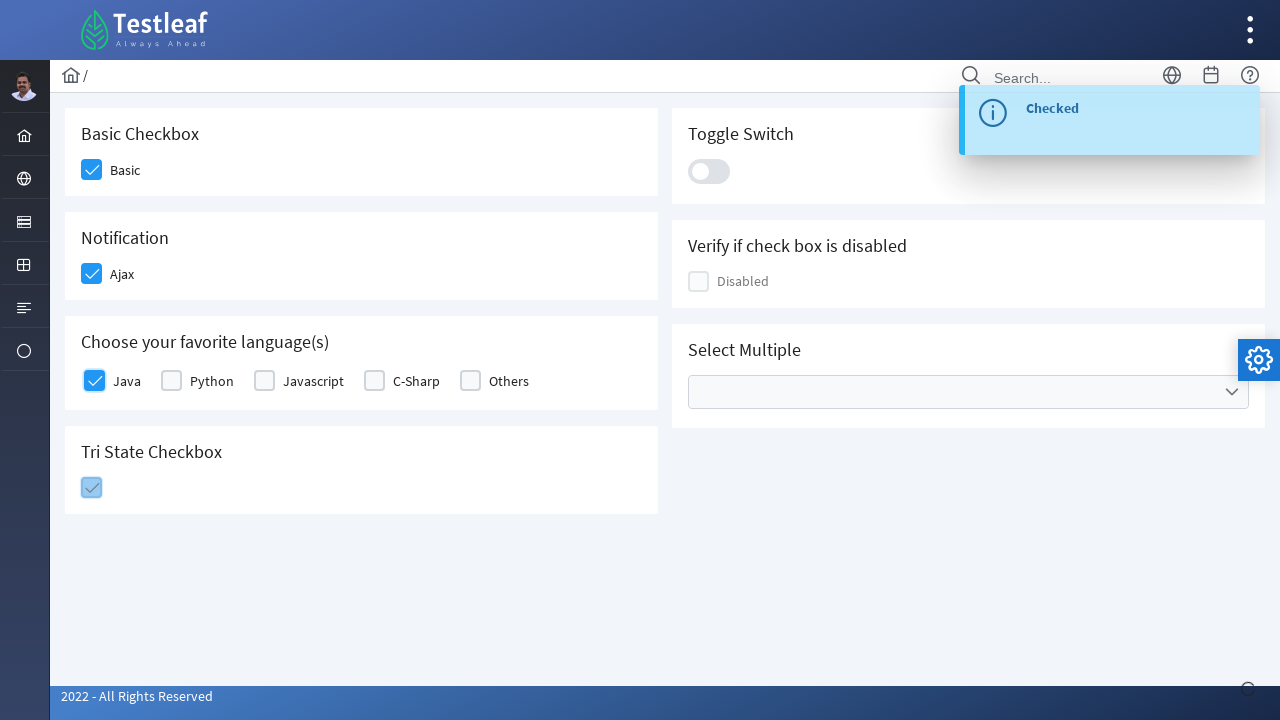

Clicked toggle switch at (709, 171) on xpath=(//div[@class='ui-toggleswitch-slider'])[1]
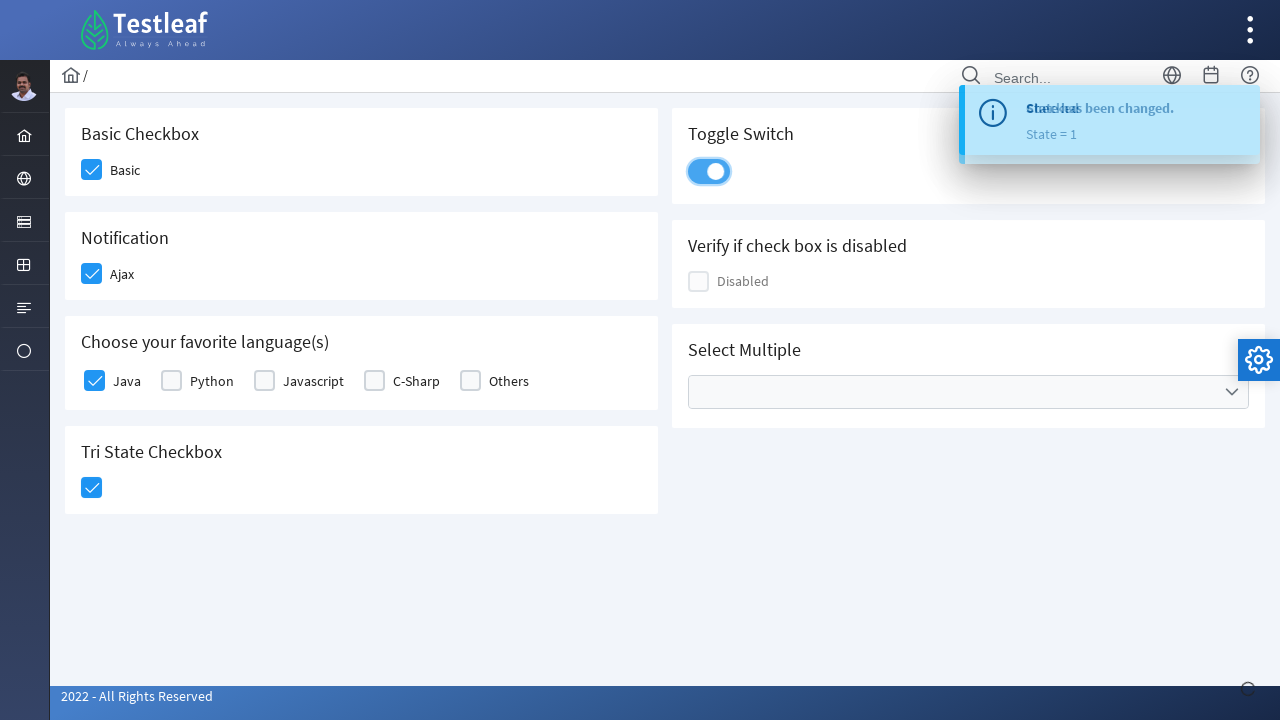

Clicked Cities dropdown to open multi-select list at (968, 392) on xpath=(//ul[@data-label='Cities'])[1]
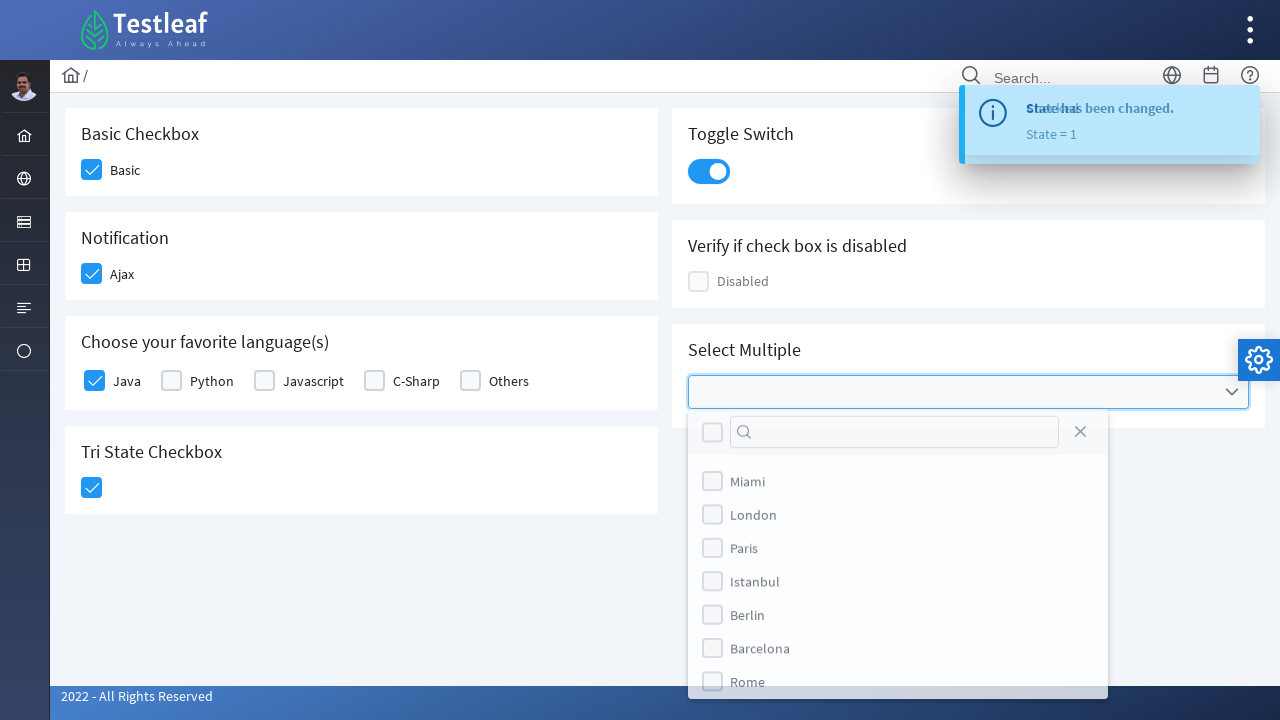

Selected first city option from multi-select list at (712, 589) on xpath=(//div[@class='ui-chkbox-box ui-widget ui-corner-all ui-state-default'])[9
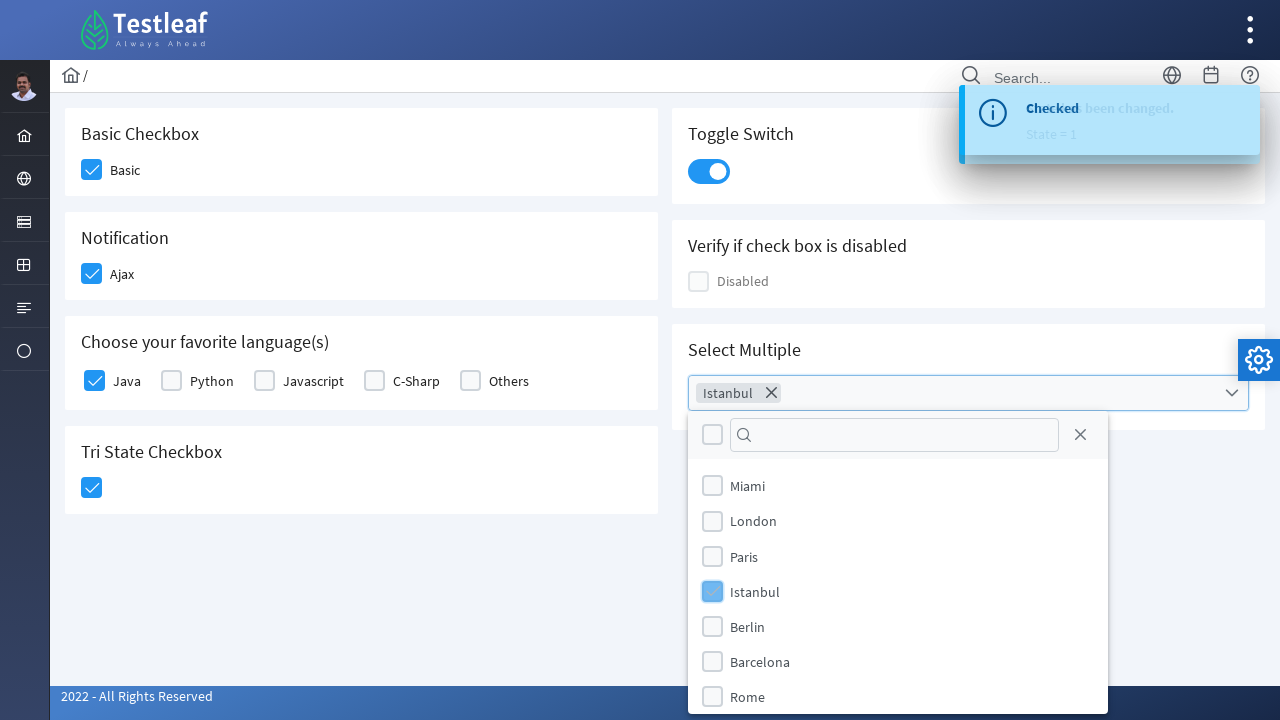

Selected second city option from multi-select list at (712, 697) on xpath=(//div[@class='ui-chkbox-box ui-widget ui-corner-all ui-state-default'])[1
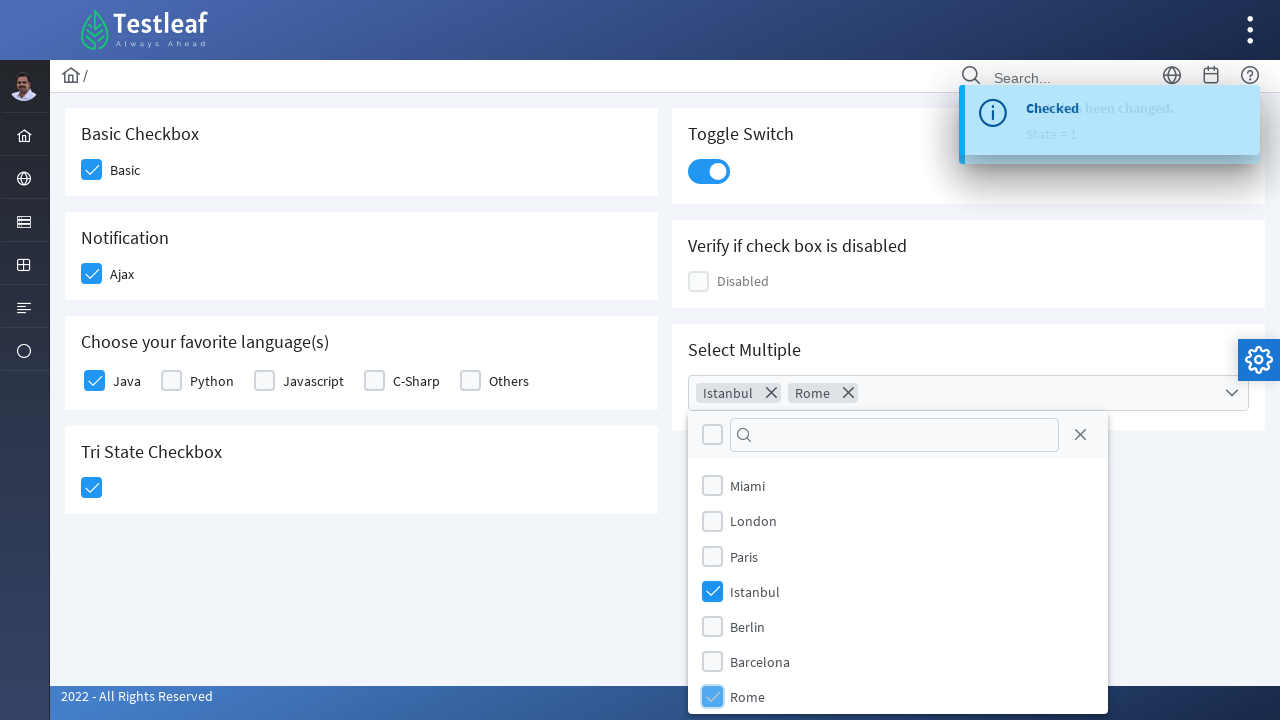

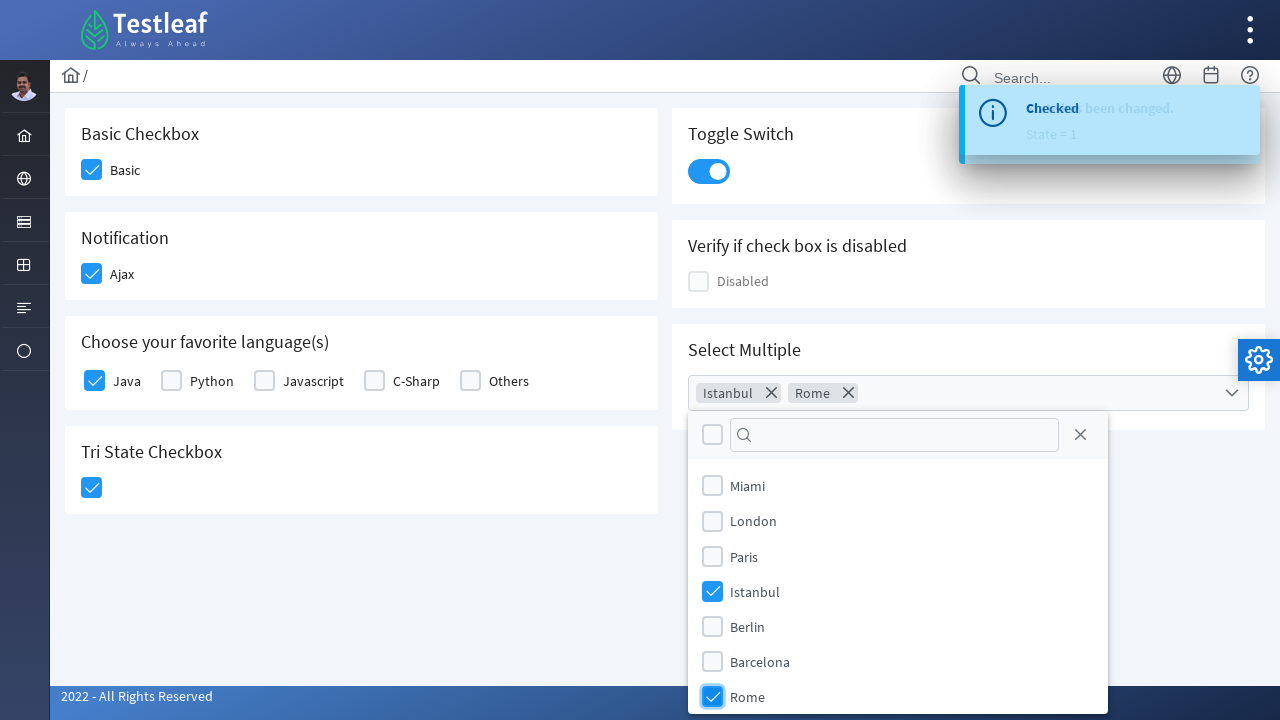